Tests browser window handling by clicking a link that opens a new window, then switching back to the original window and then to the new window.

Starting URL: https://the-internet.herokuapp.com/windows

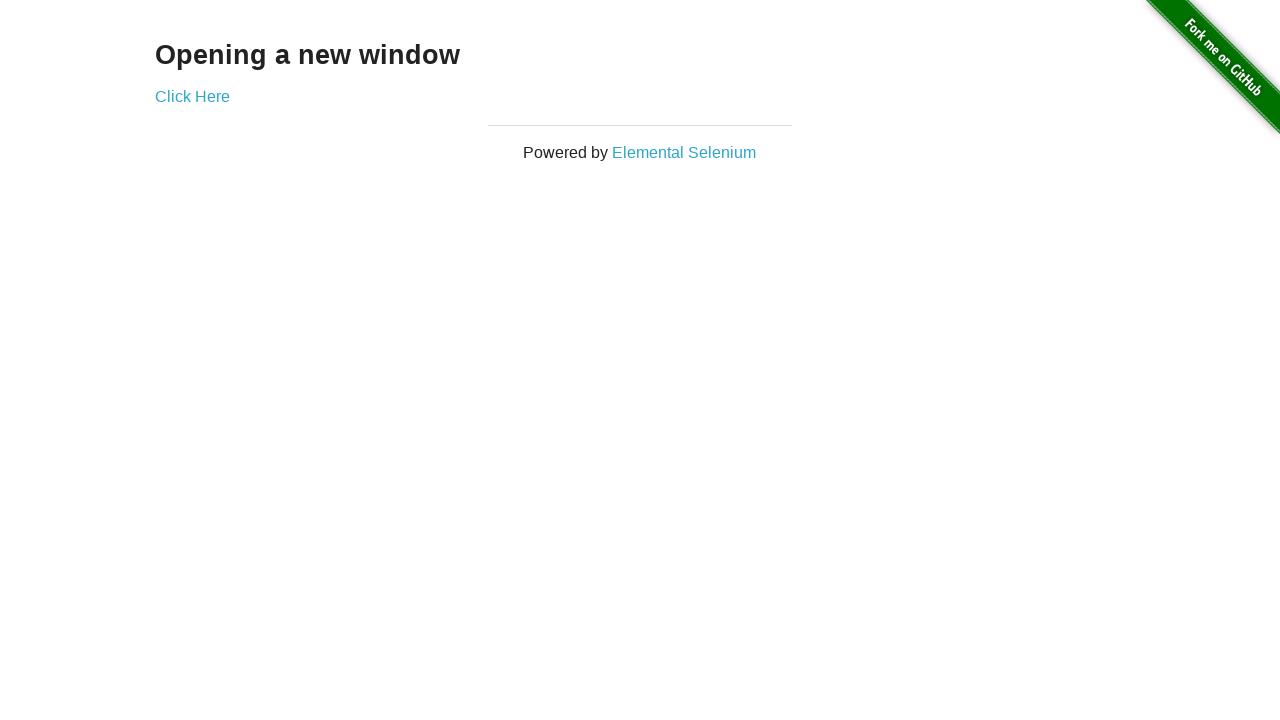

Clicked 'Click Here' link to open new window at (192, 96) on text=Click Here
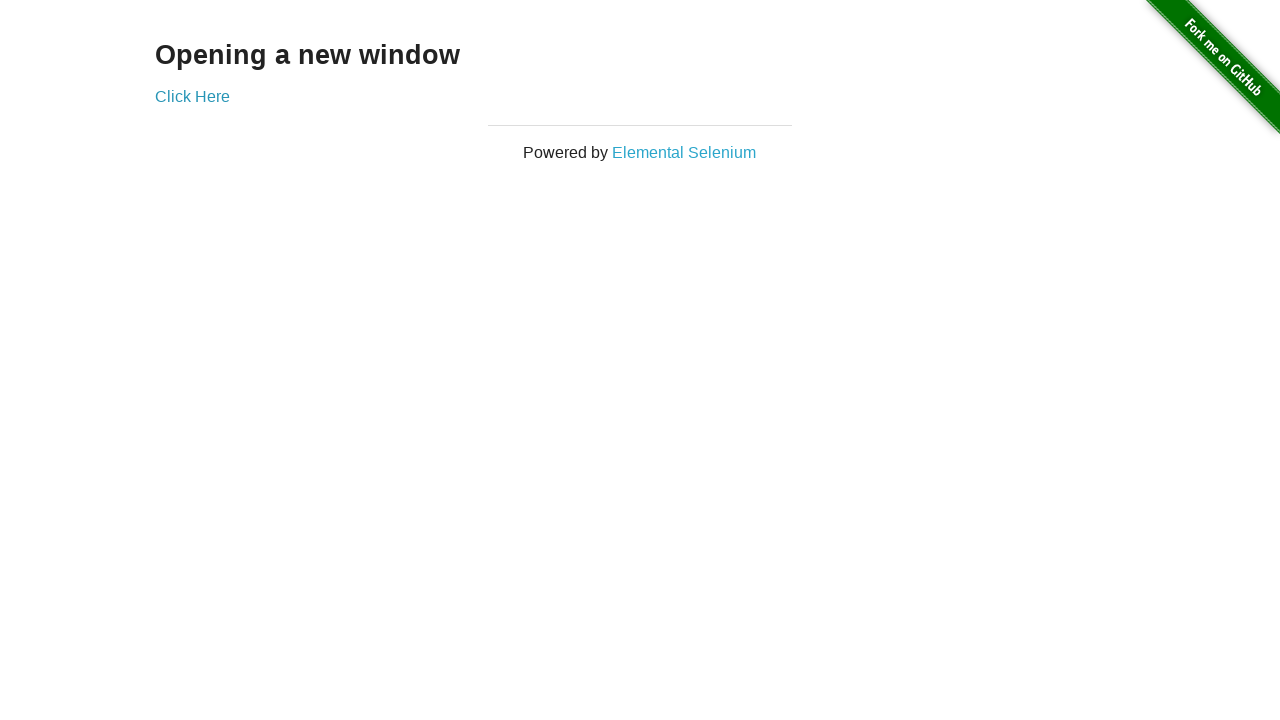

New window/tab opened and stored reference
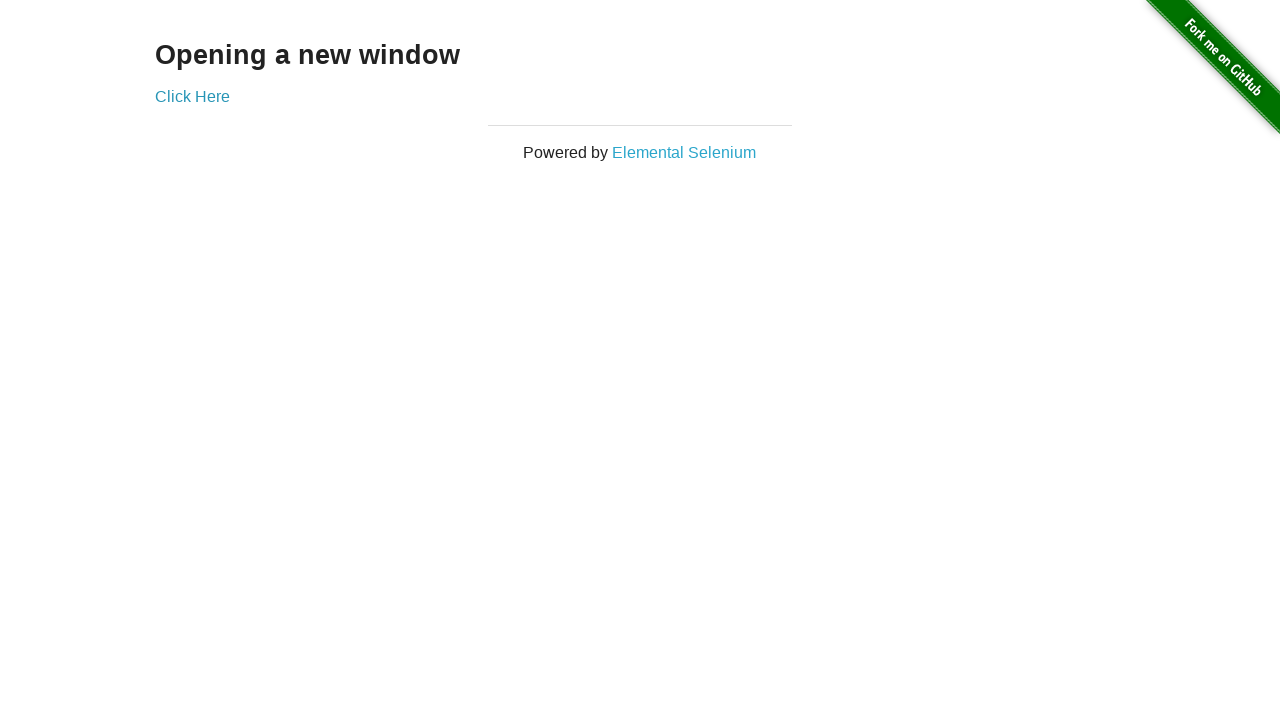

New page loaded successfully
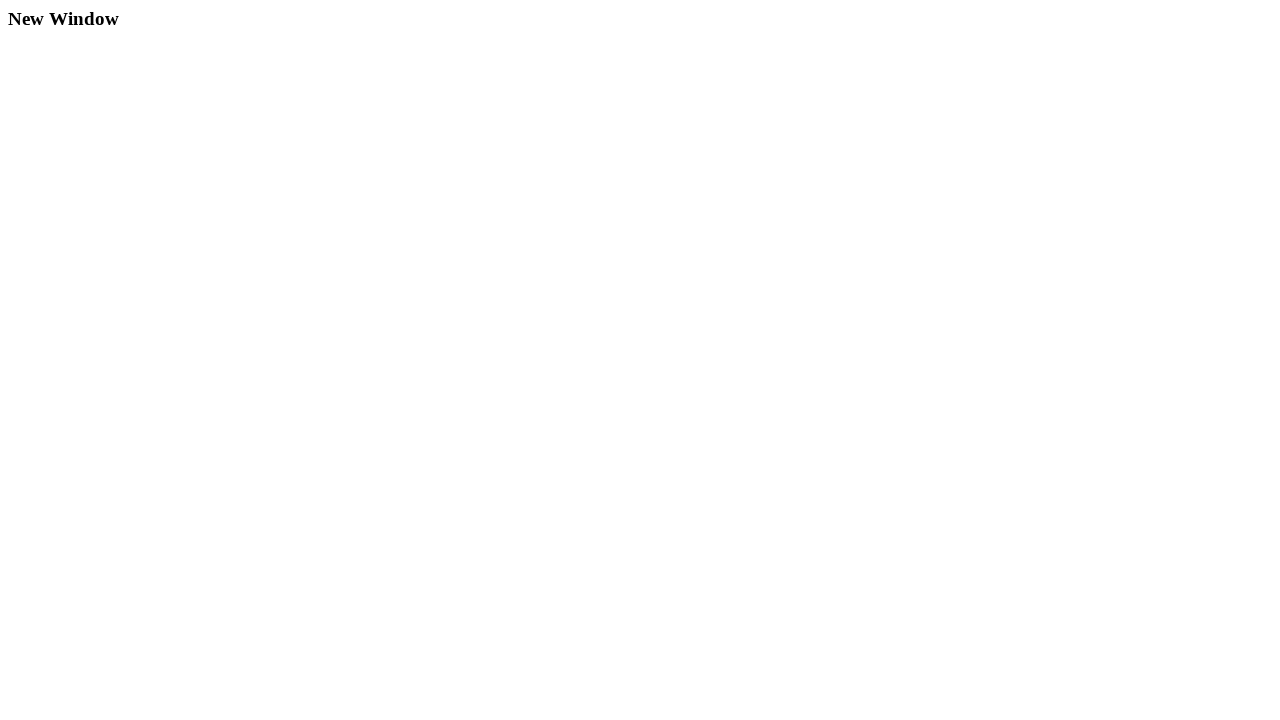

Switched back to original page
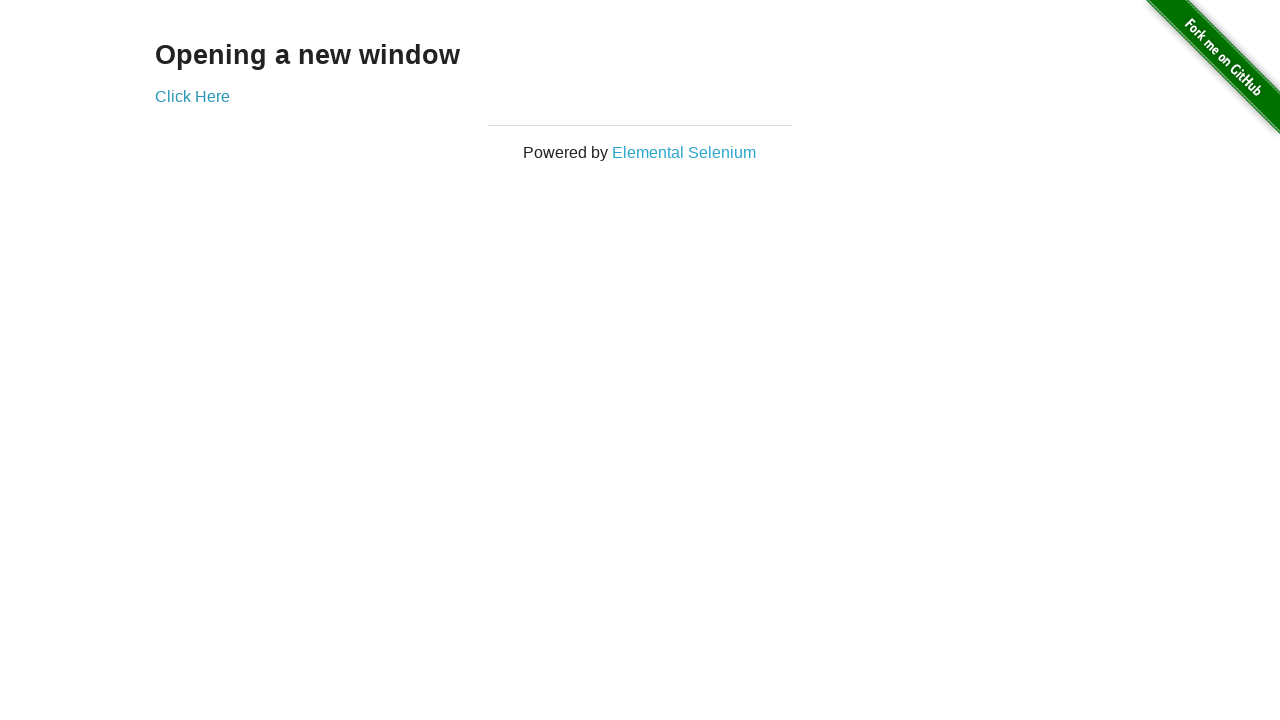

Waited 2 seconds on original page
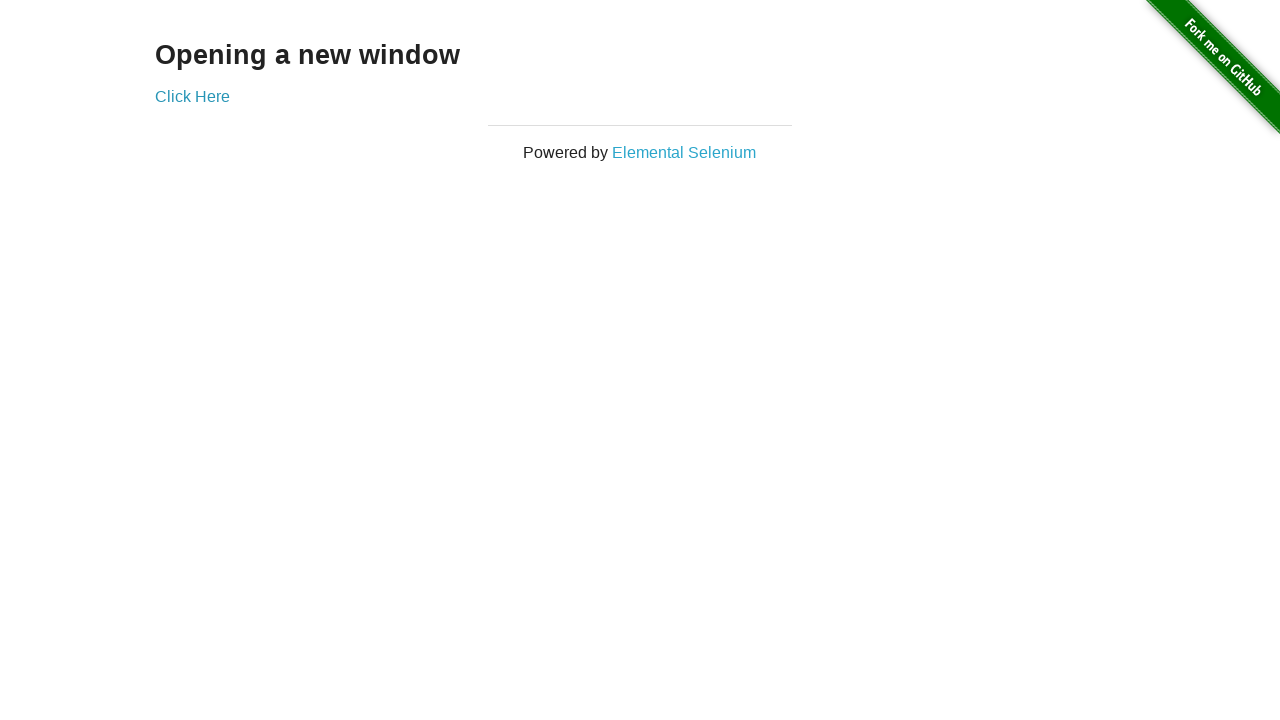

Switched to new page
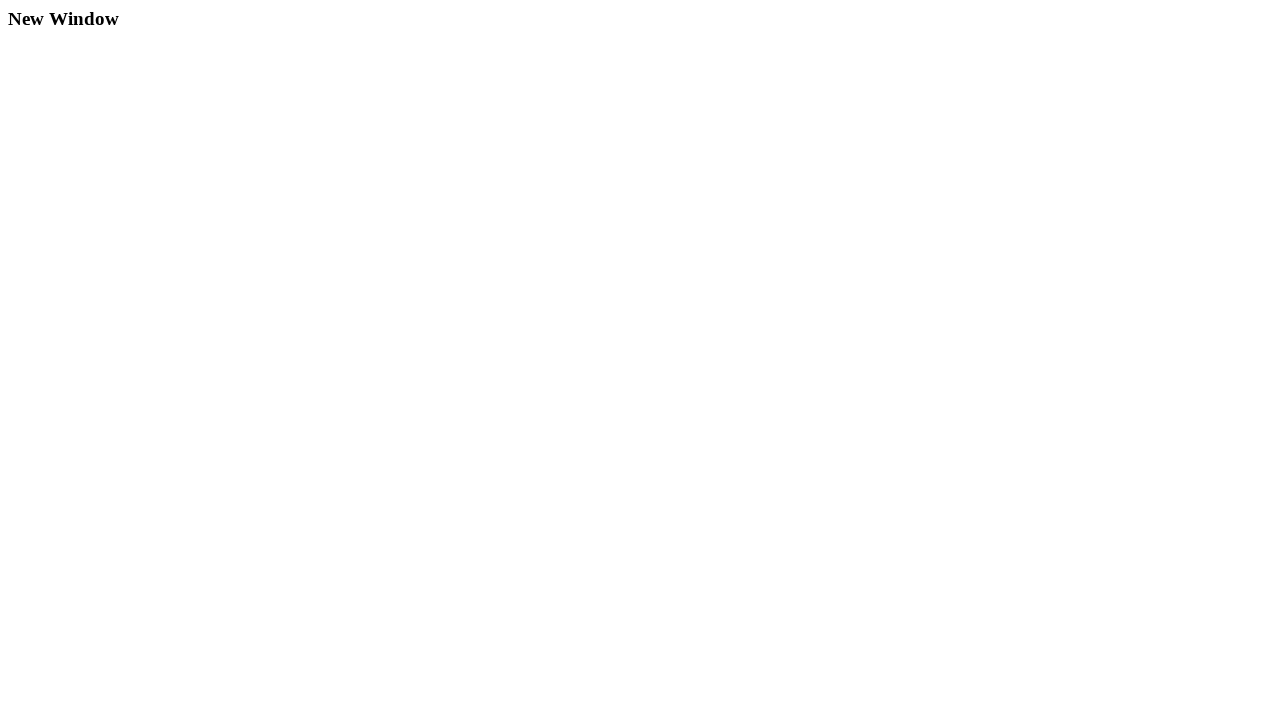

Verified new page content loaded with h3 element present
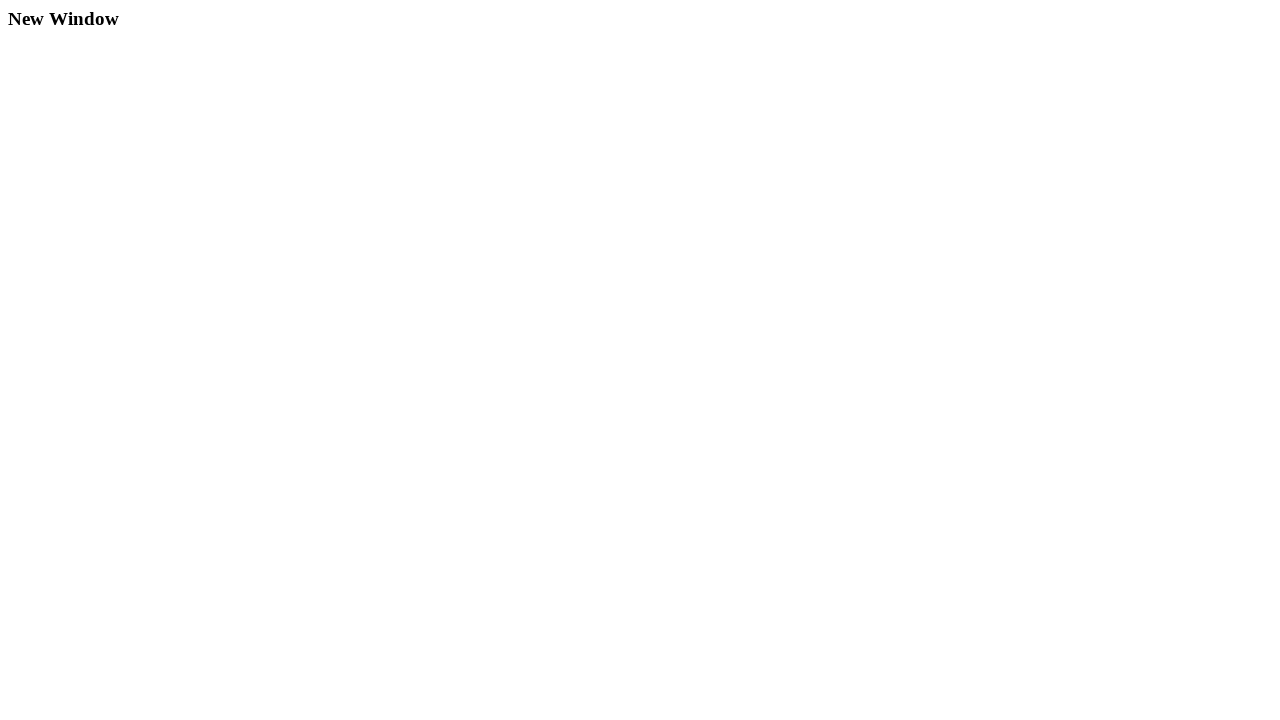

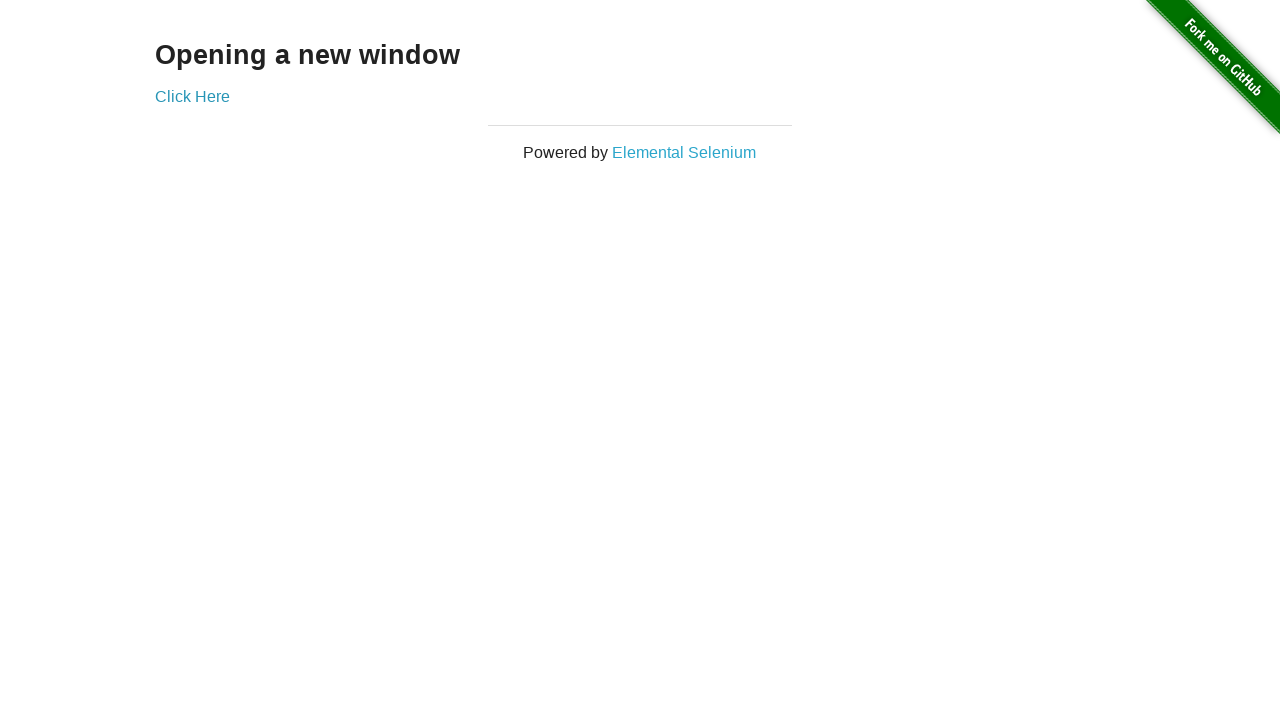